Tests navigation flow on an invoice creation form by clicking the Next button in the From & To section and verifying that the active tab switches to Invoice Details with the correct title visible.

Starting URL: https://invoify.vercel.app/en

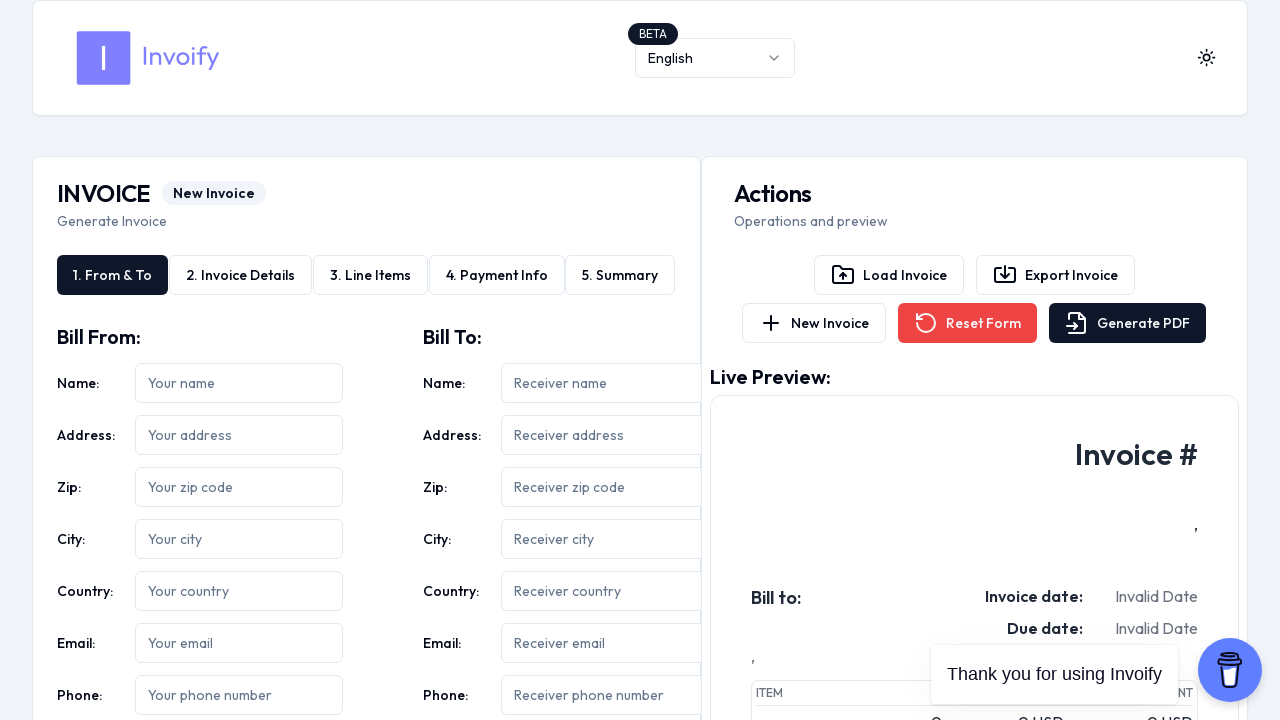

Bill From section is visible
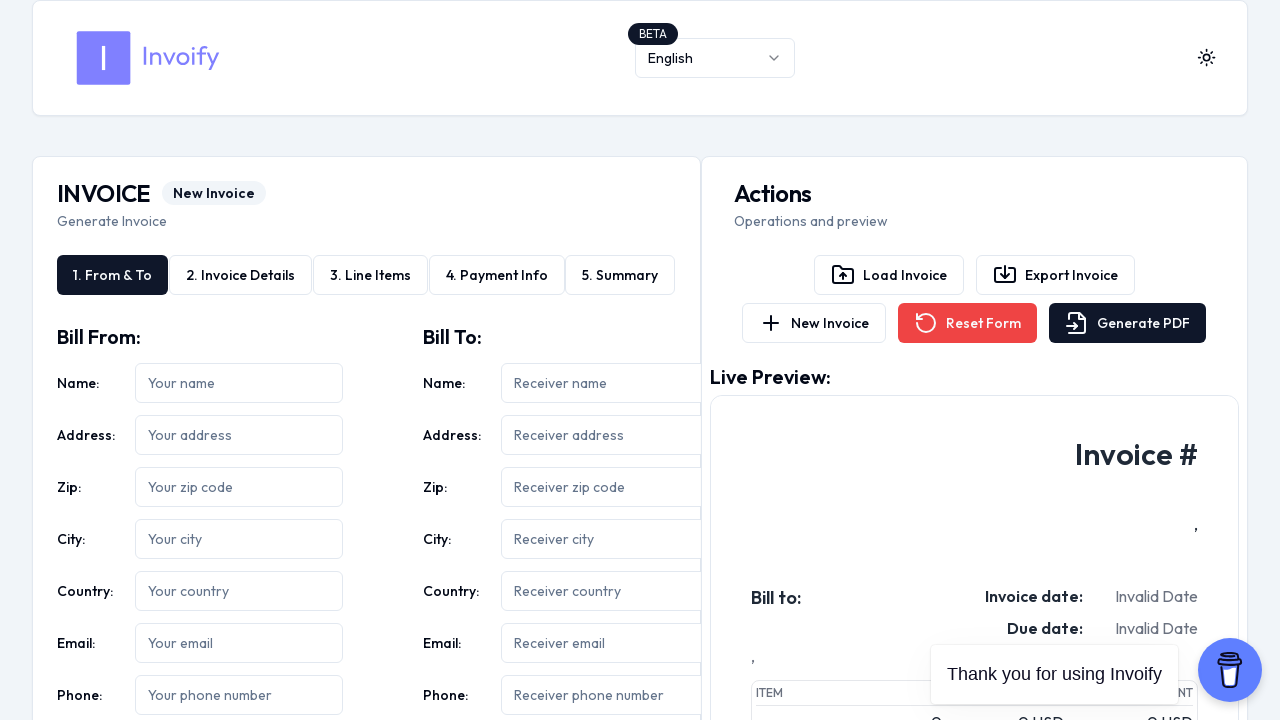

Clicked Next button in From & To section at (629, 360) on internal:role=button[name="Next"i]
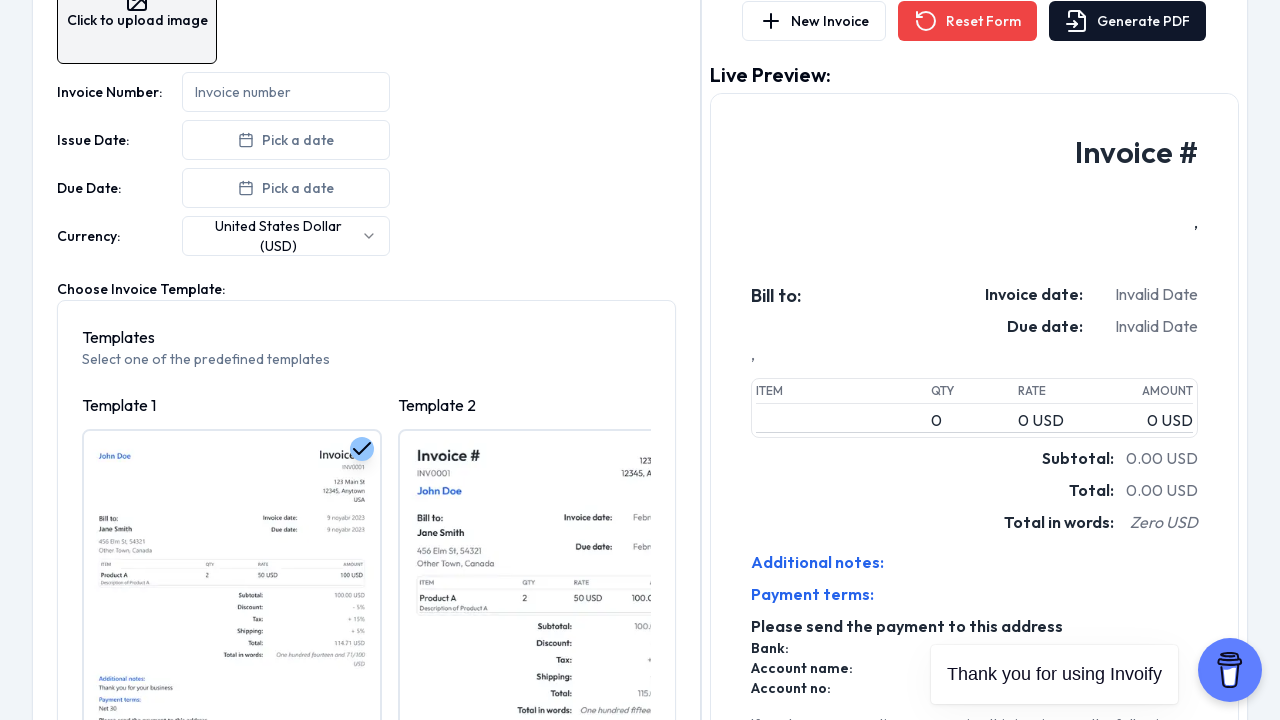

Invoice Details tab is now active
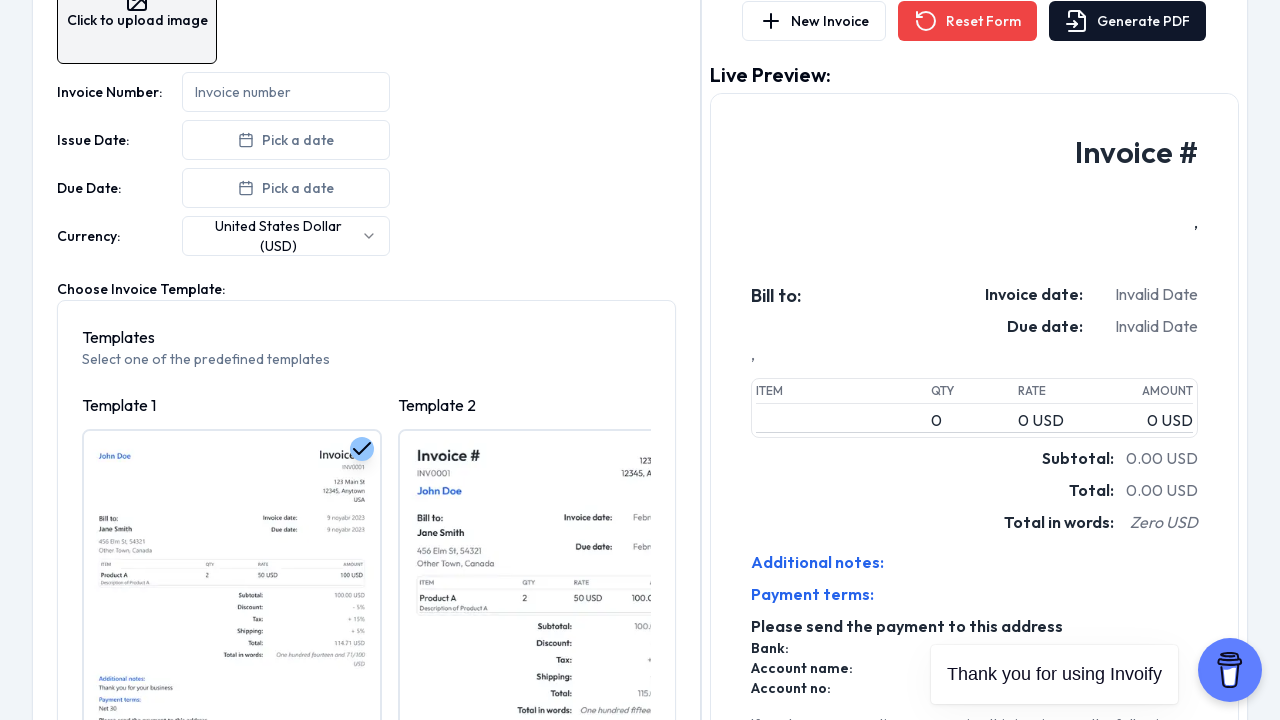

Invoice Details title is visible on the form
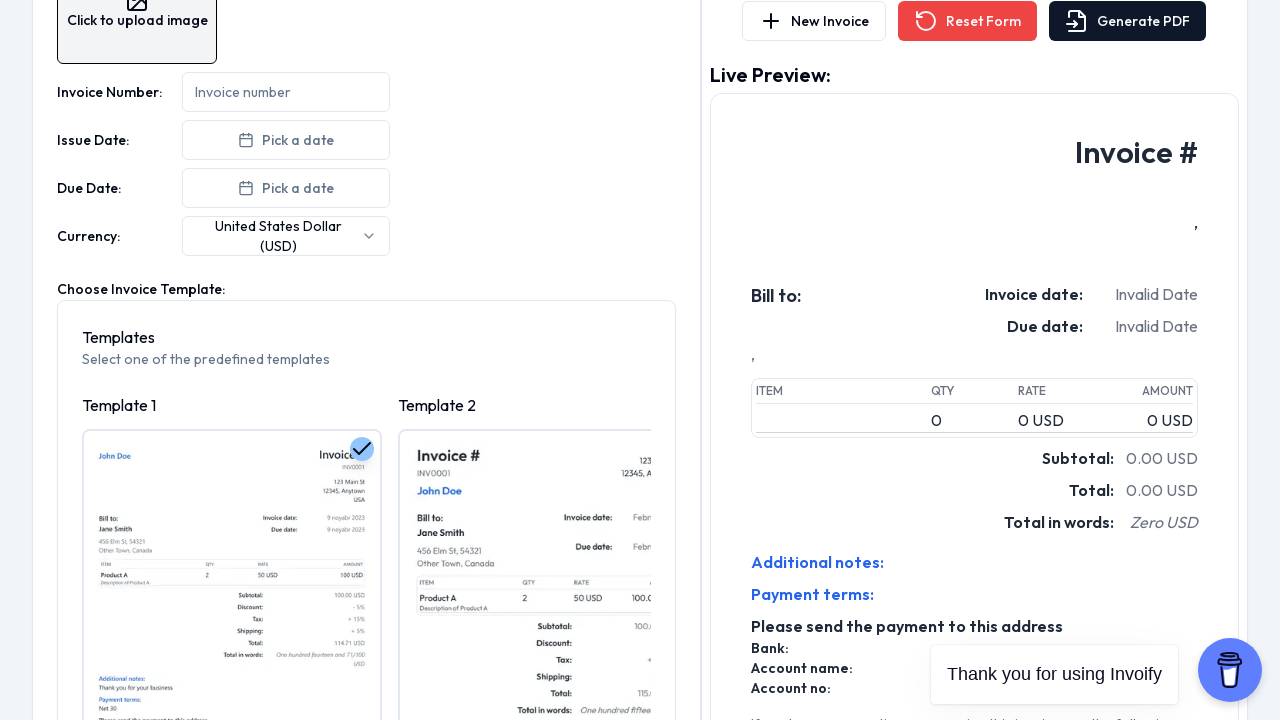

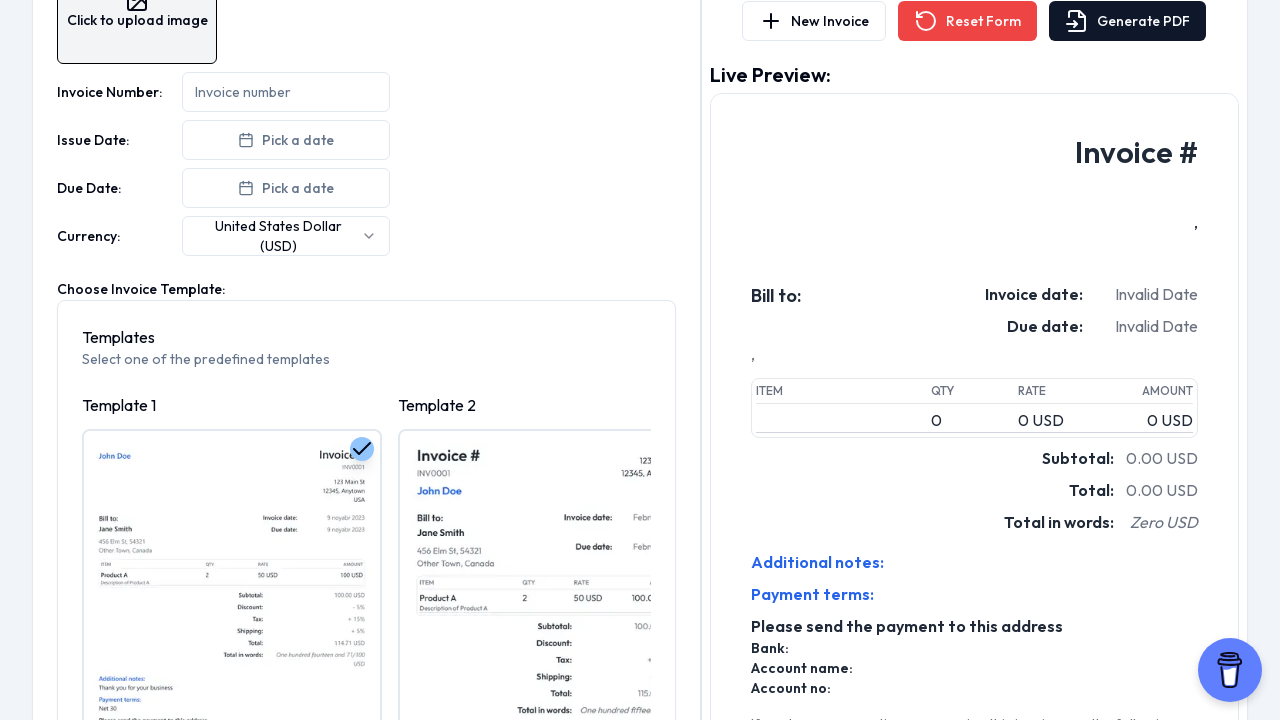